Tests double-click functionality by double-clicking a button and verifying the confirmation message appears

Starting URL: https://demoqa.com/buttons

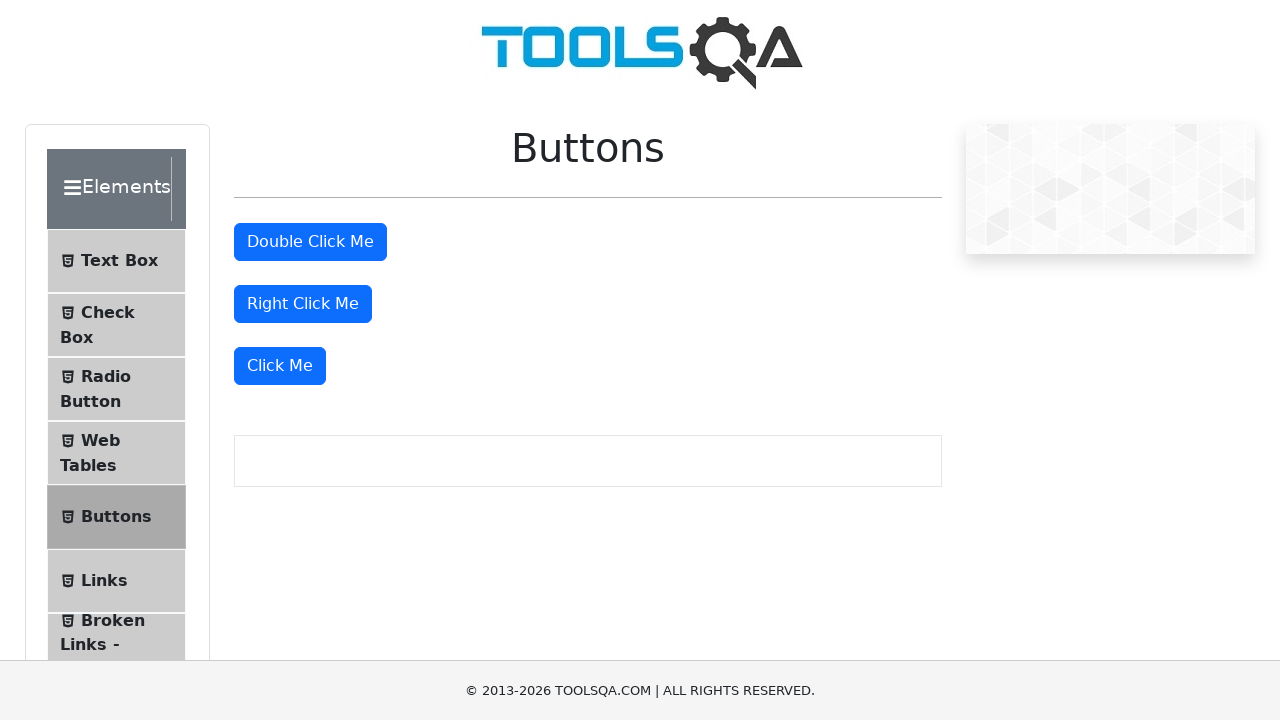

Navigated to DemoQA buttons test page
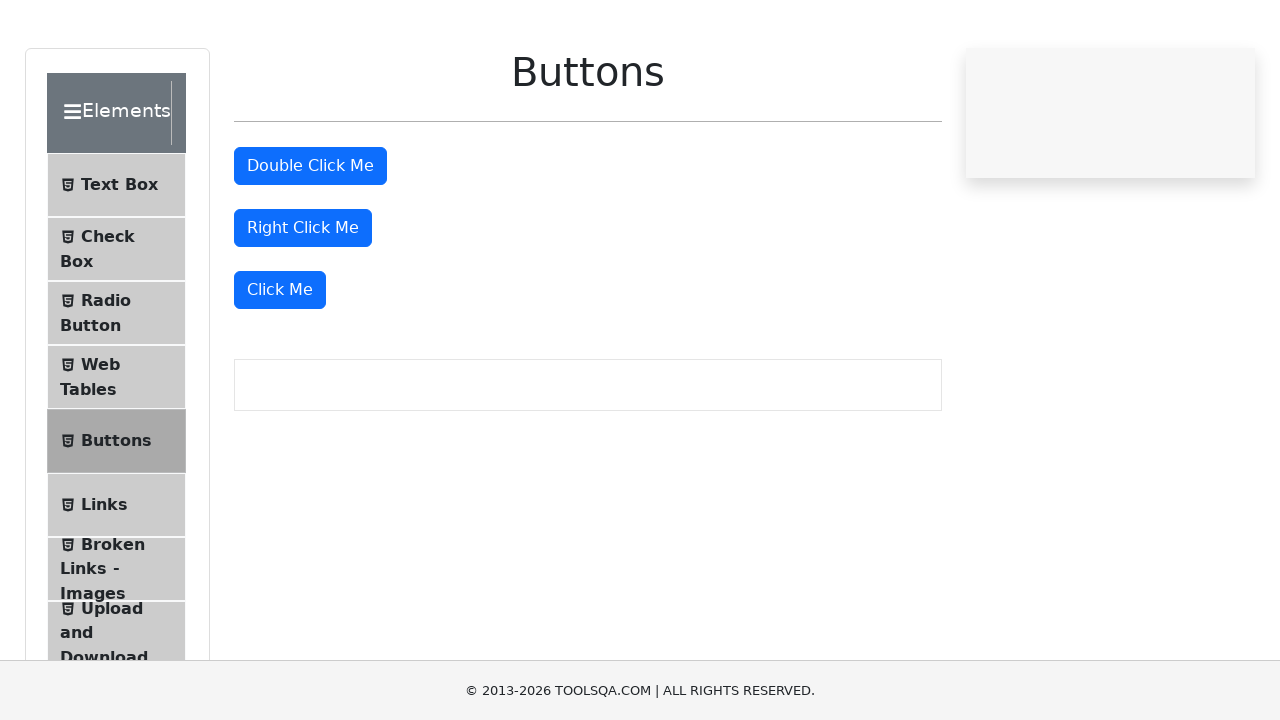

Double-clicked the 'Double Click Me' button at (310, 242) on #doubleClickBtn
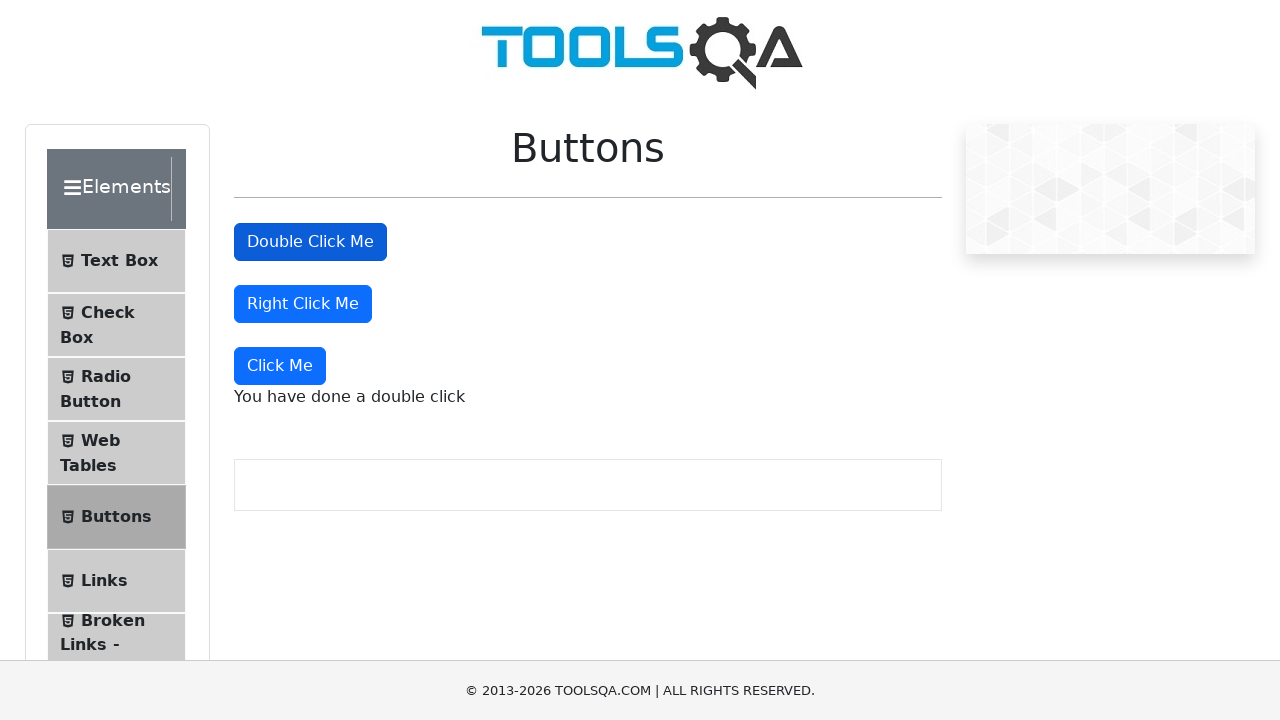

Confirmation message appeared after double-click
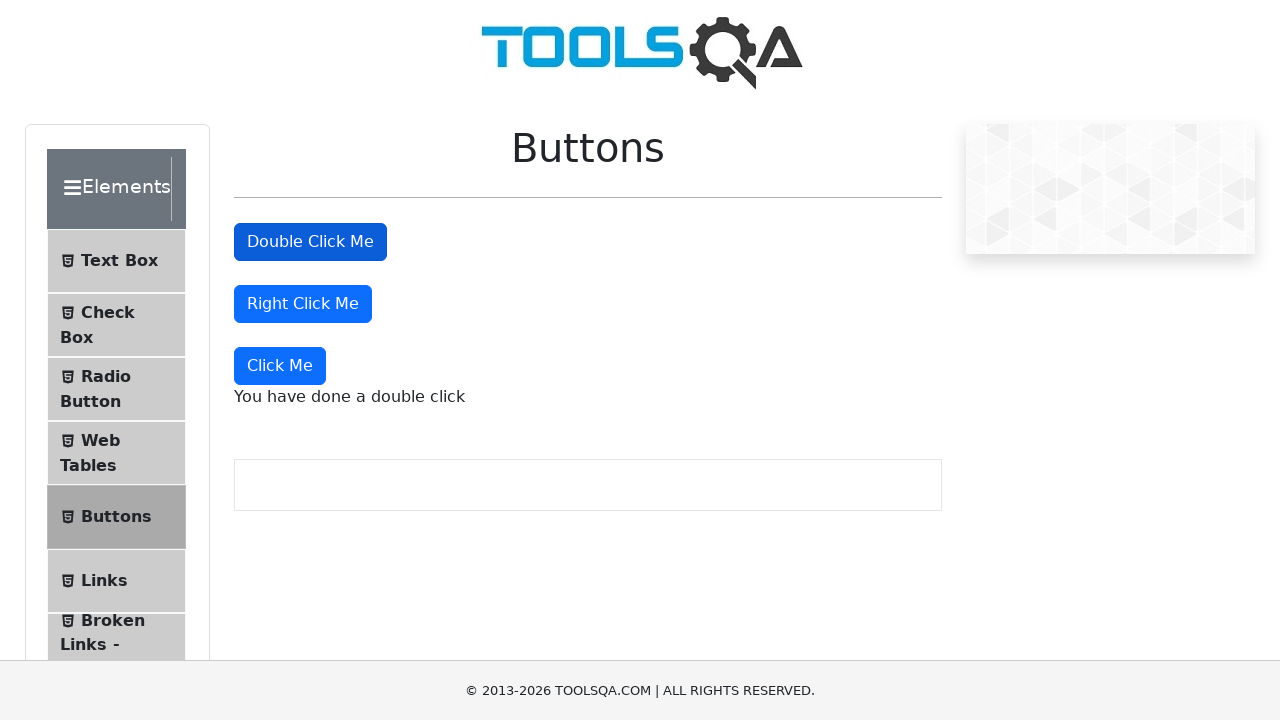

Retrieved confirmation message text: 'You have done a double click'
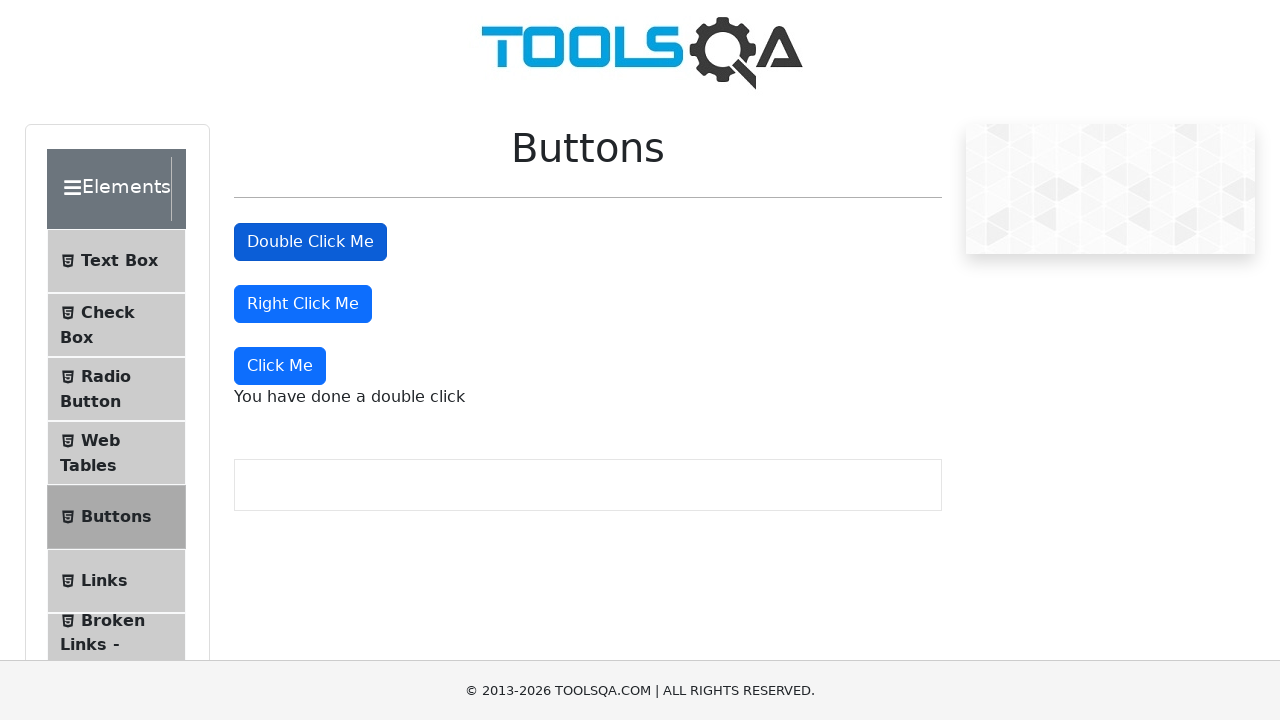

Verified confirmation message text matches expected value
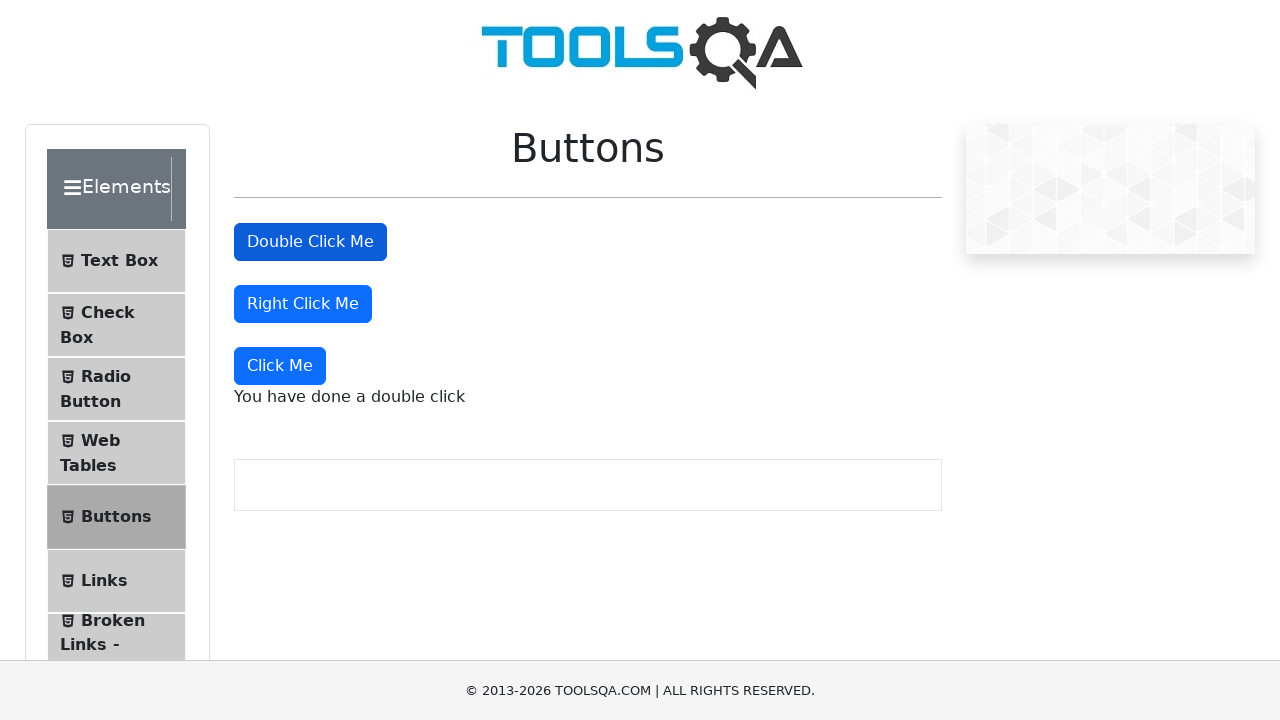

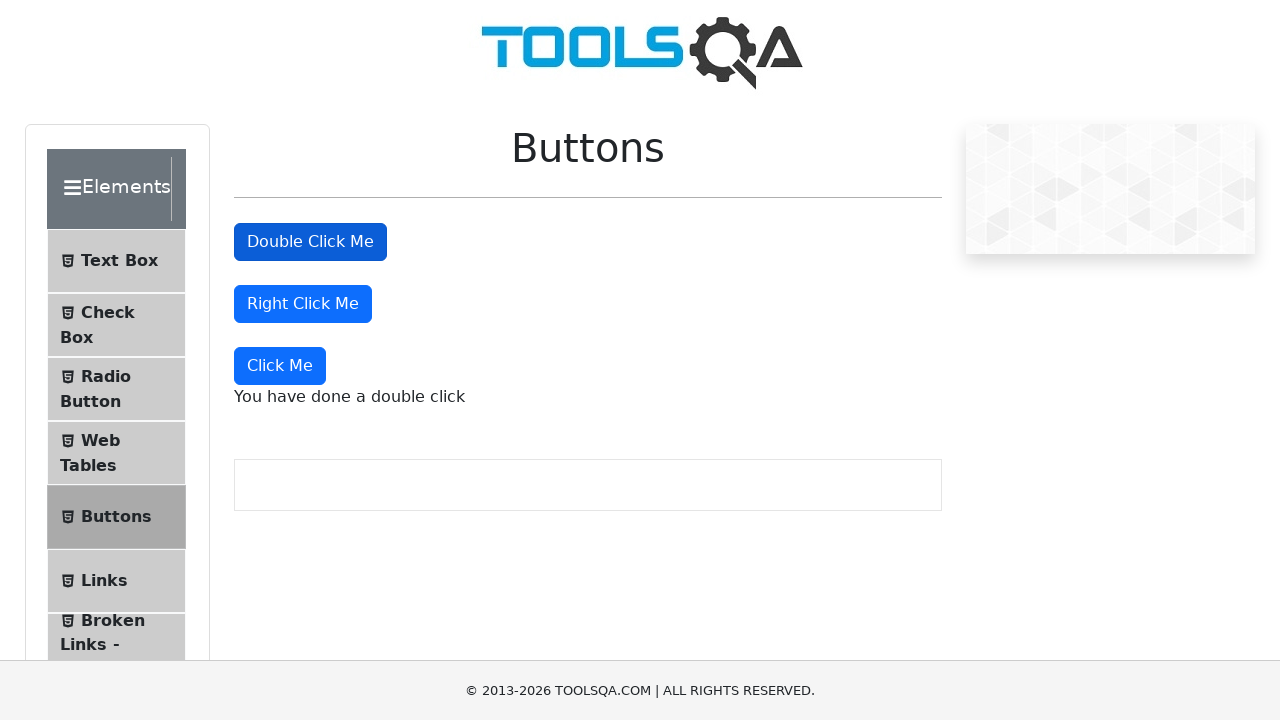